Tests key press detection by clicking on the input target and pressing a key

Starting URL: http://the-internet.herokuapp.com/key_presses

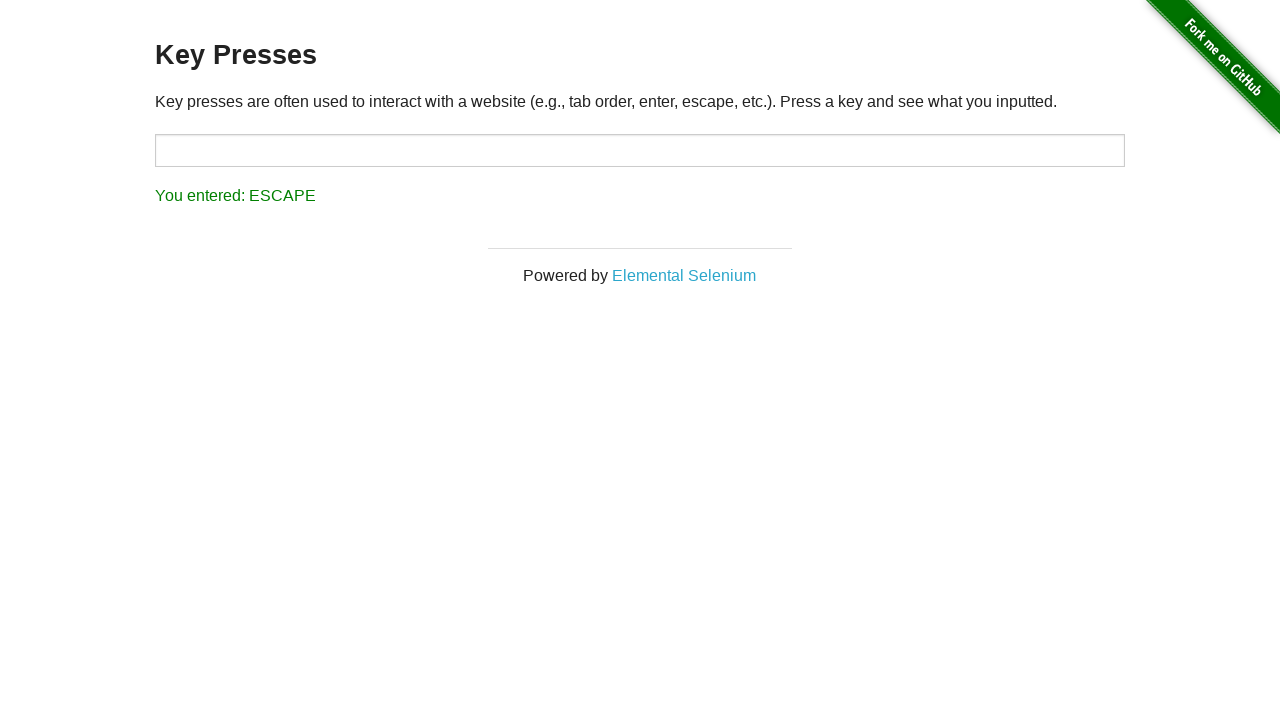

Clicked on the input target at (640, 150) on #target
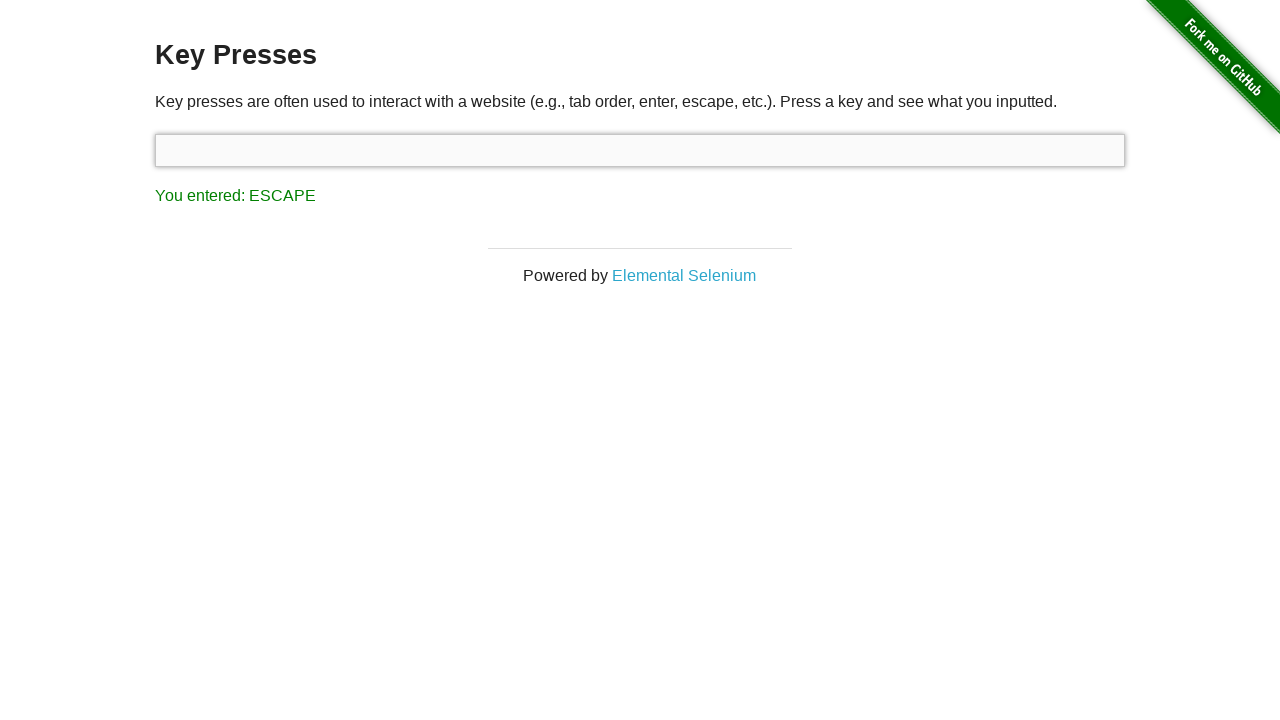

Pressed the 'e' key
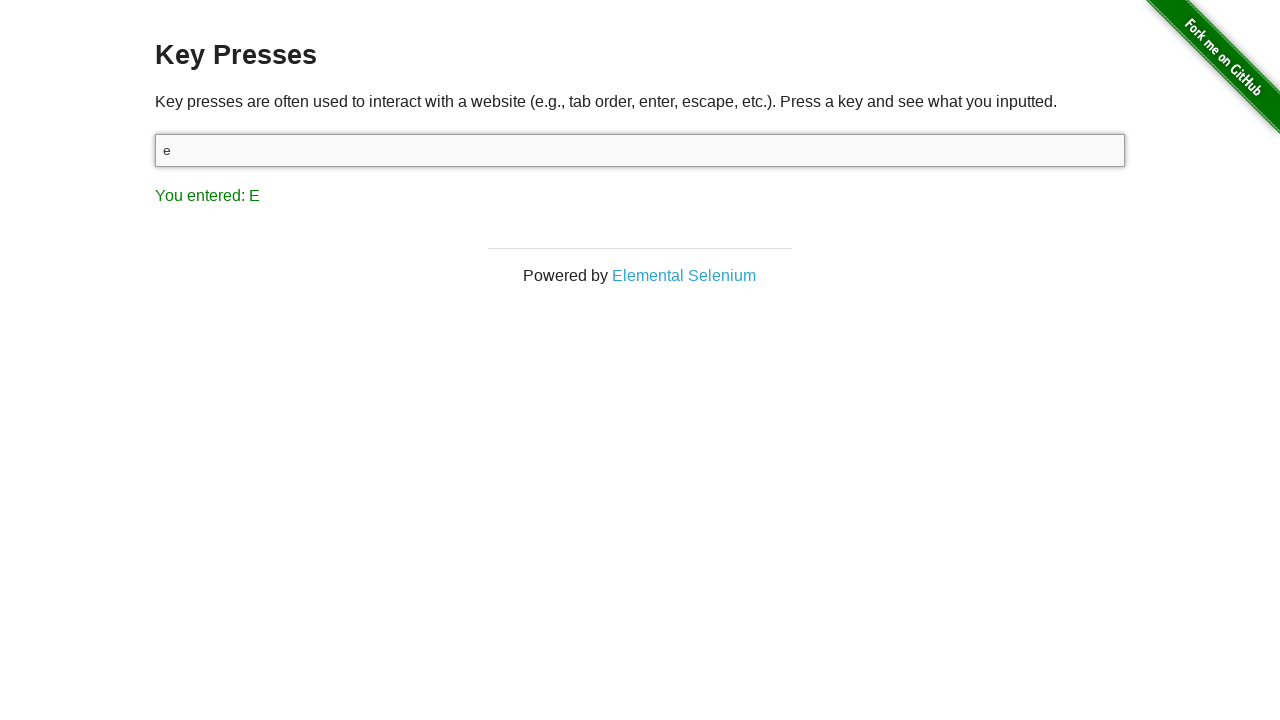

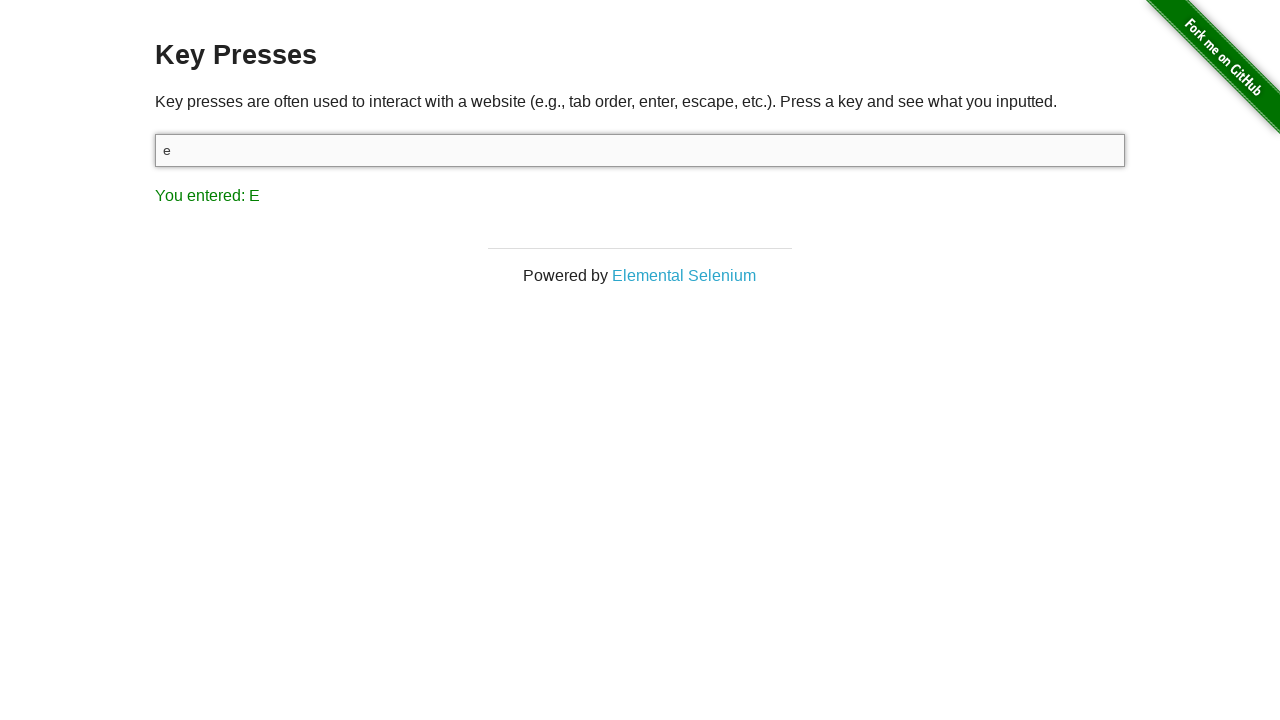